Counts the number of link elements that have no text content

Starting URL: https://www.openxcell.com

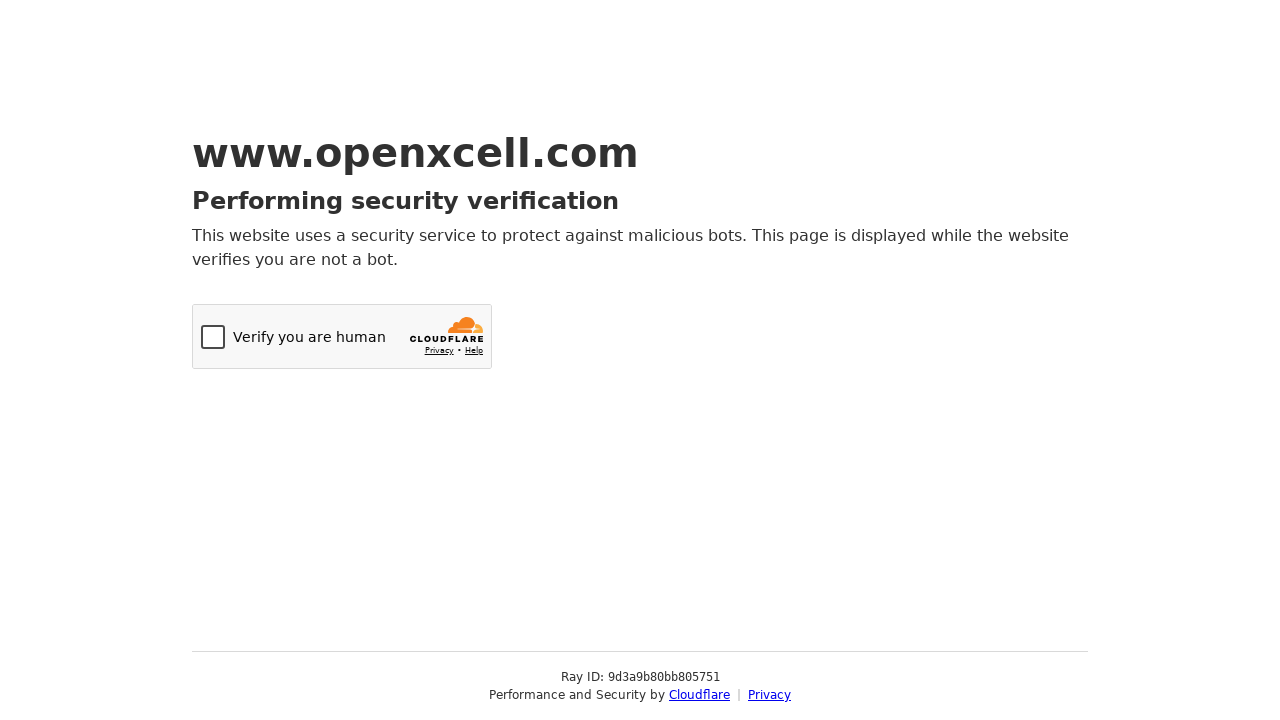

Navigated to https://www.openxcell.com
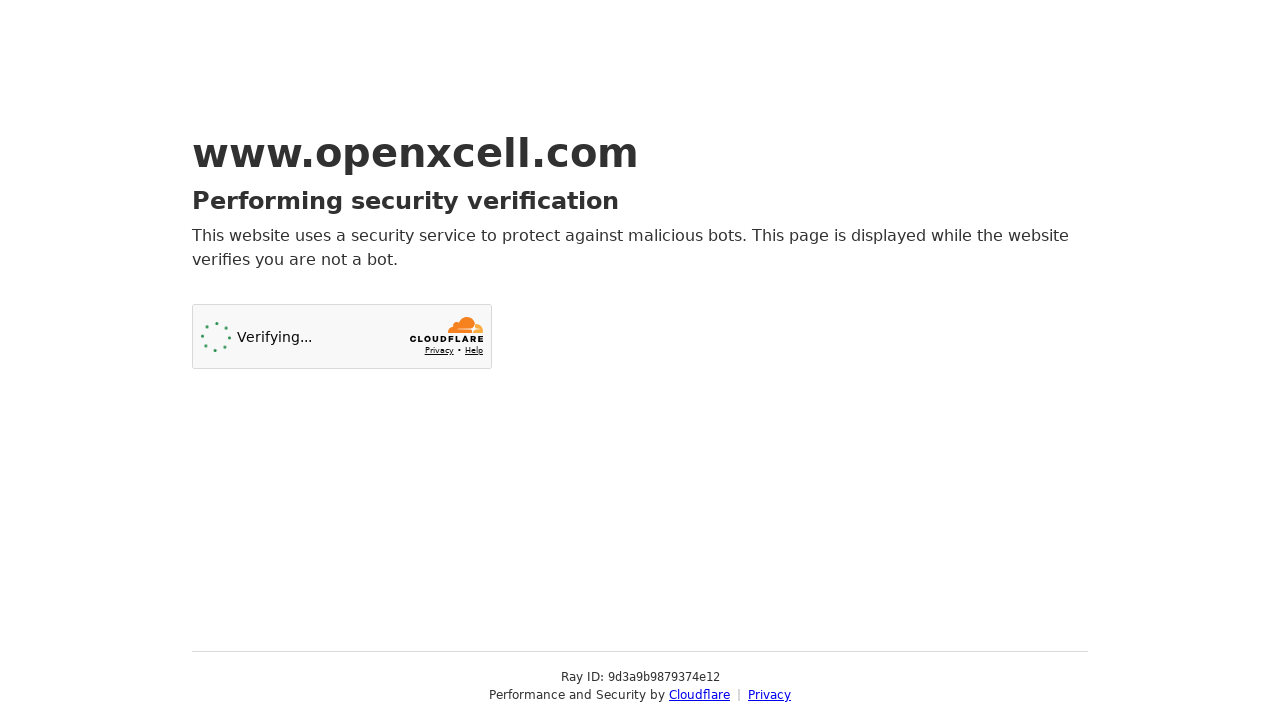

Located all link elements on the page
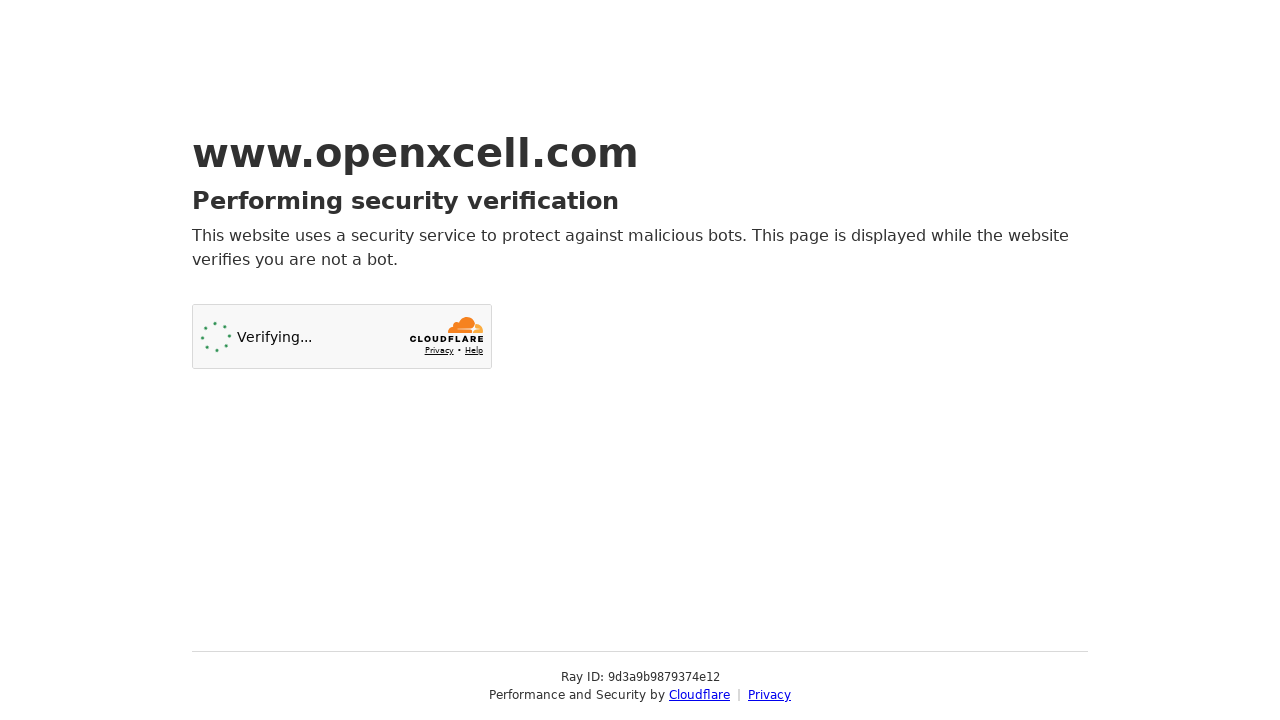

Retrieved text content from link element
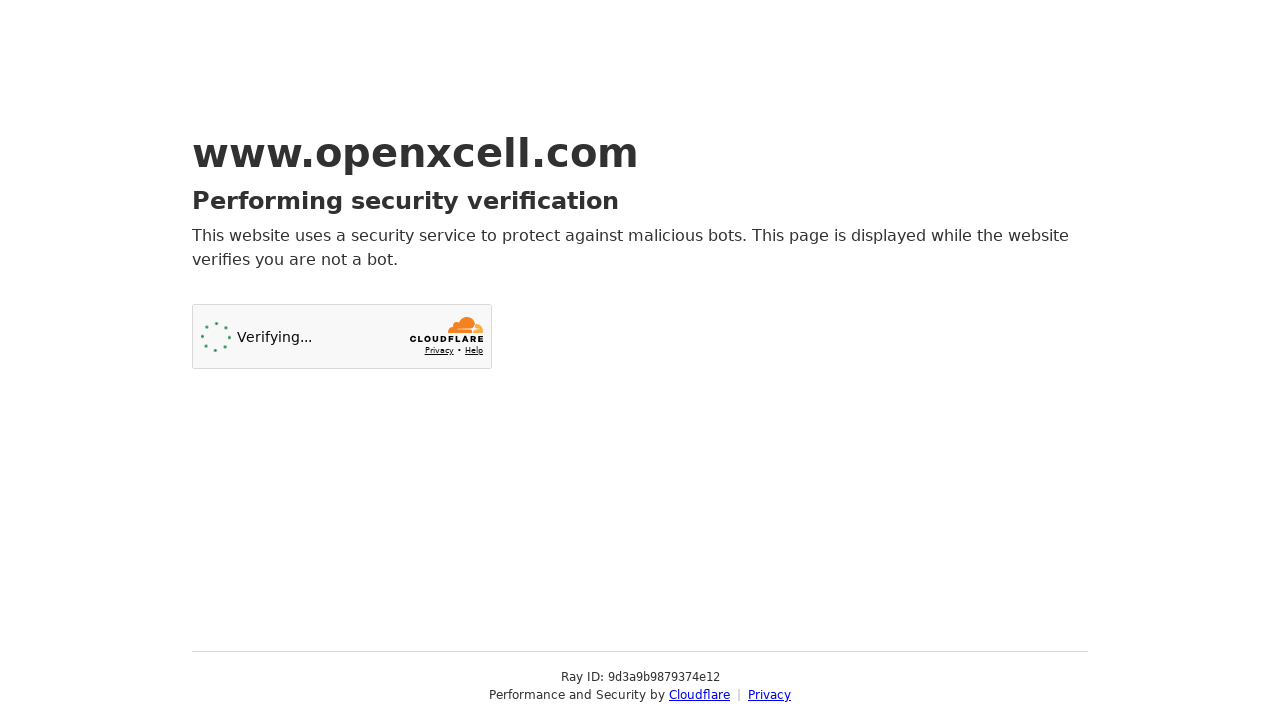

Retrieved text content from link element
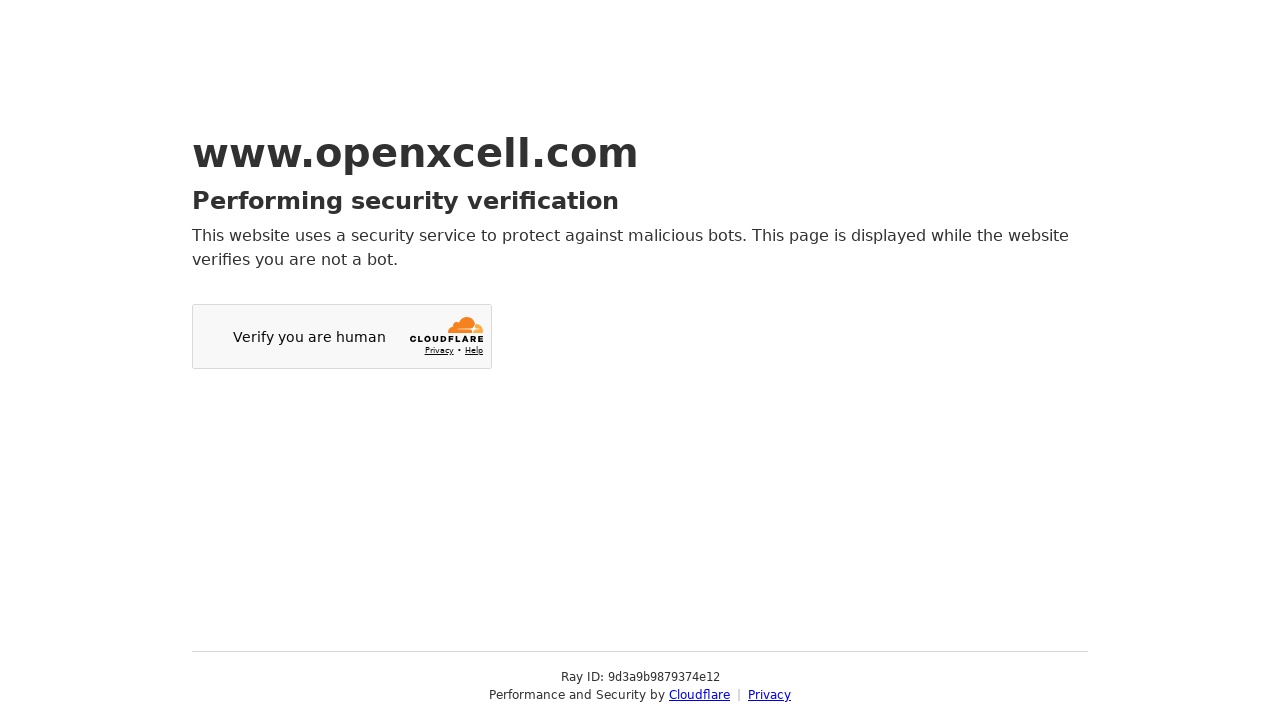

Test completed: counted 0 non-text links
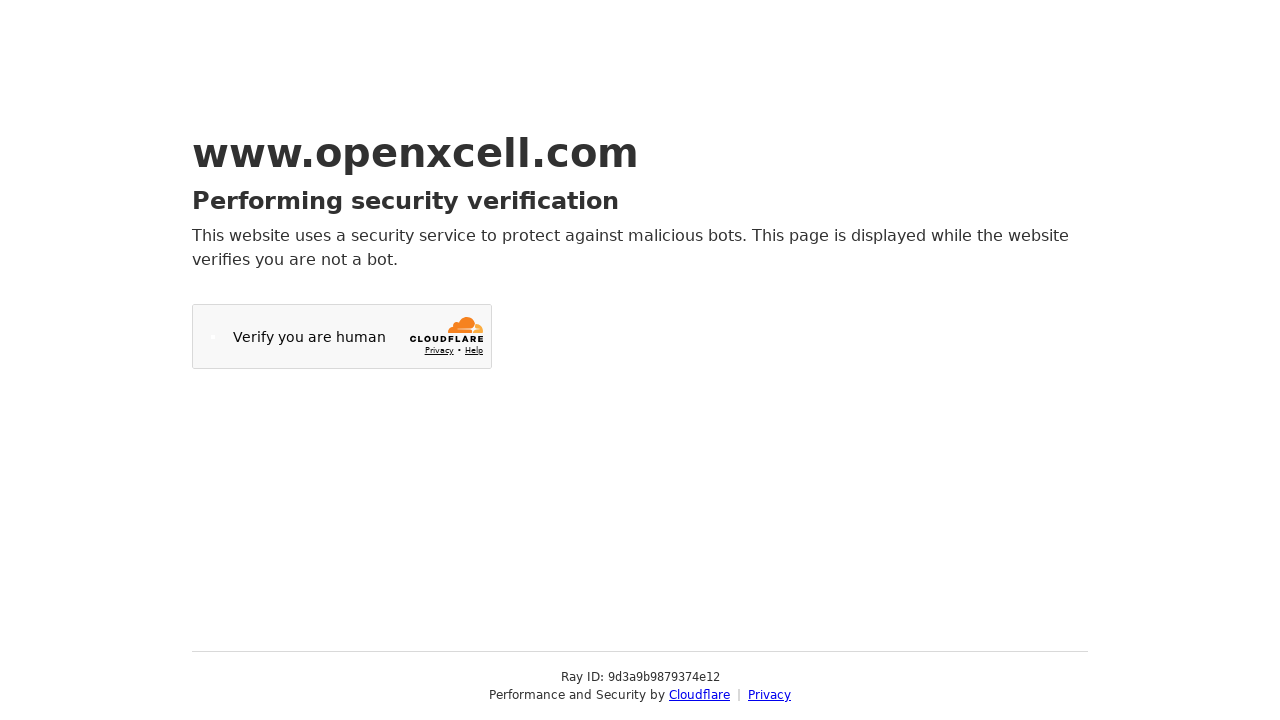

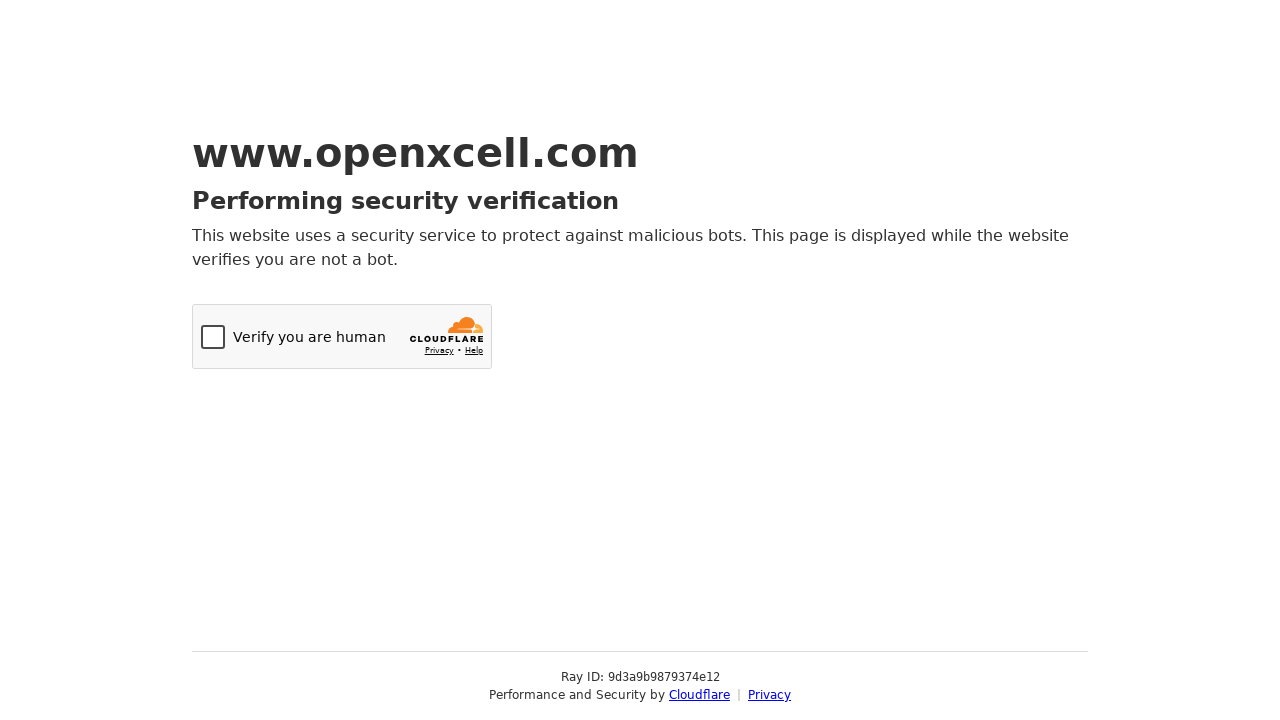